Tests a to-do list application by adding two tasks ("work" and "paperwork") through the input form

Starting URL: https://microsoftedge.github.io/Demos/demo-to-do/

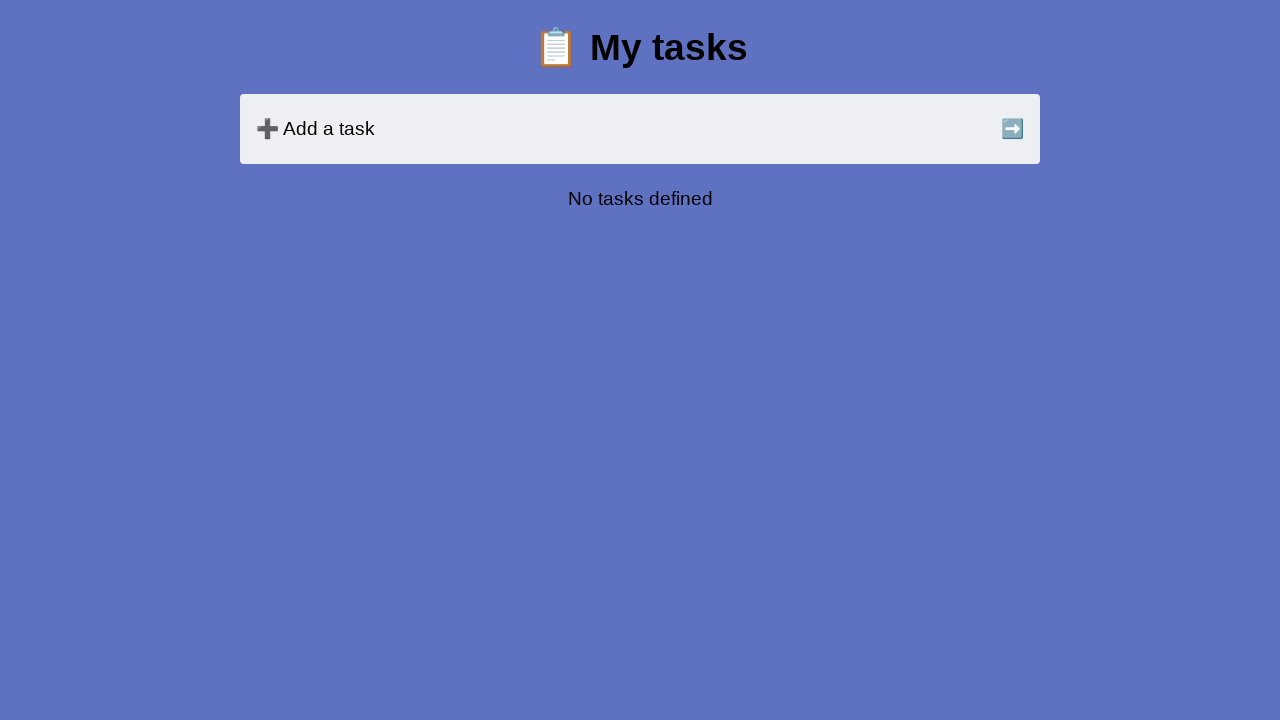

Filled input field with 'work' task on input#new-task
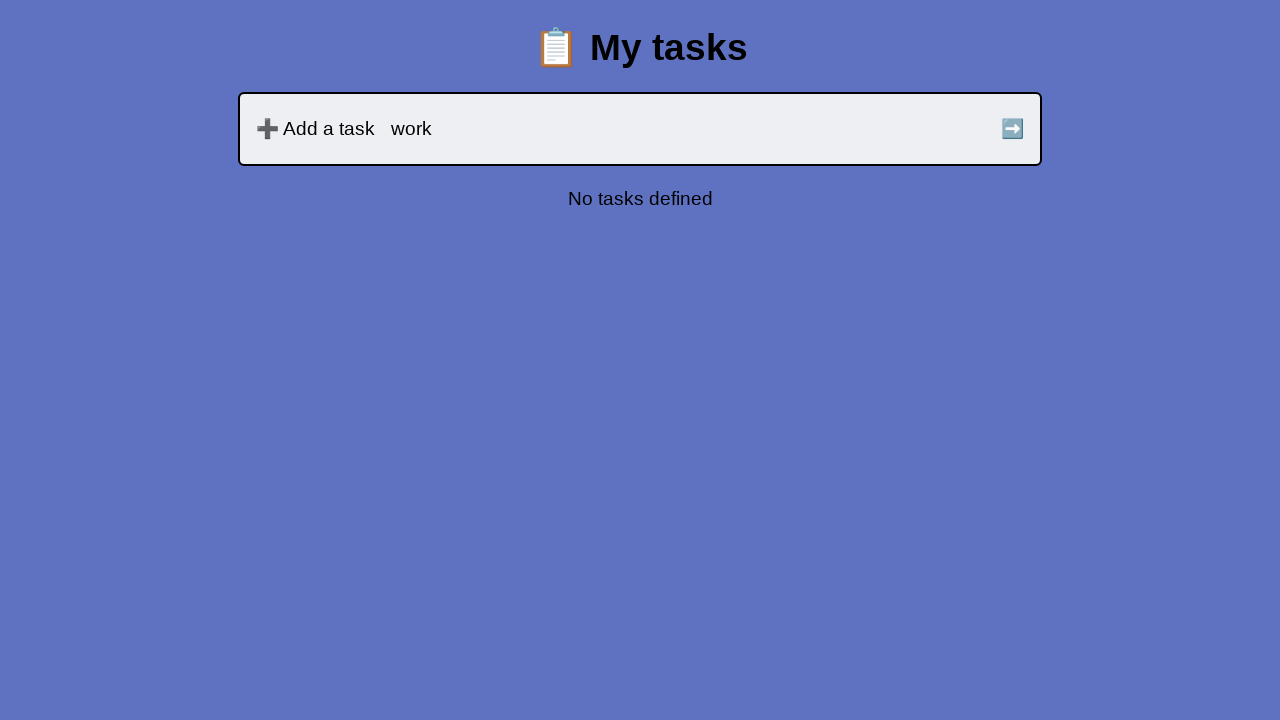

Clicked submit button to add 'work' task at (1012, 129) on input[type='submit']
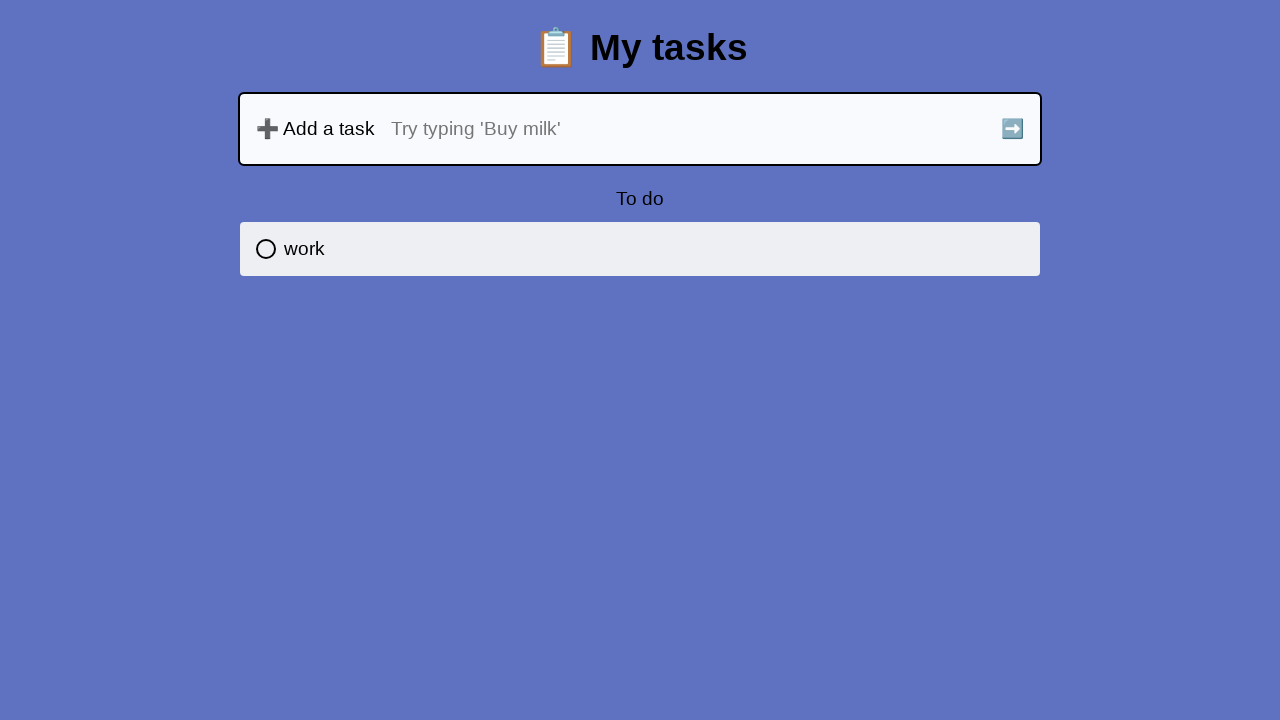

Filled input field with 'paperwork' task on input#new-task
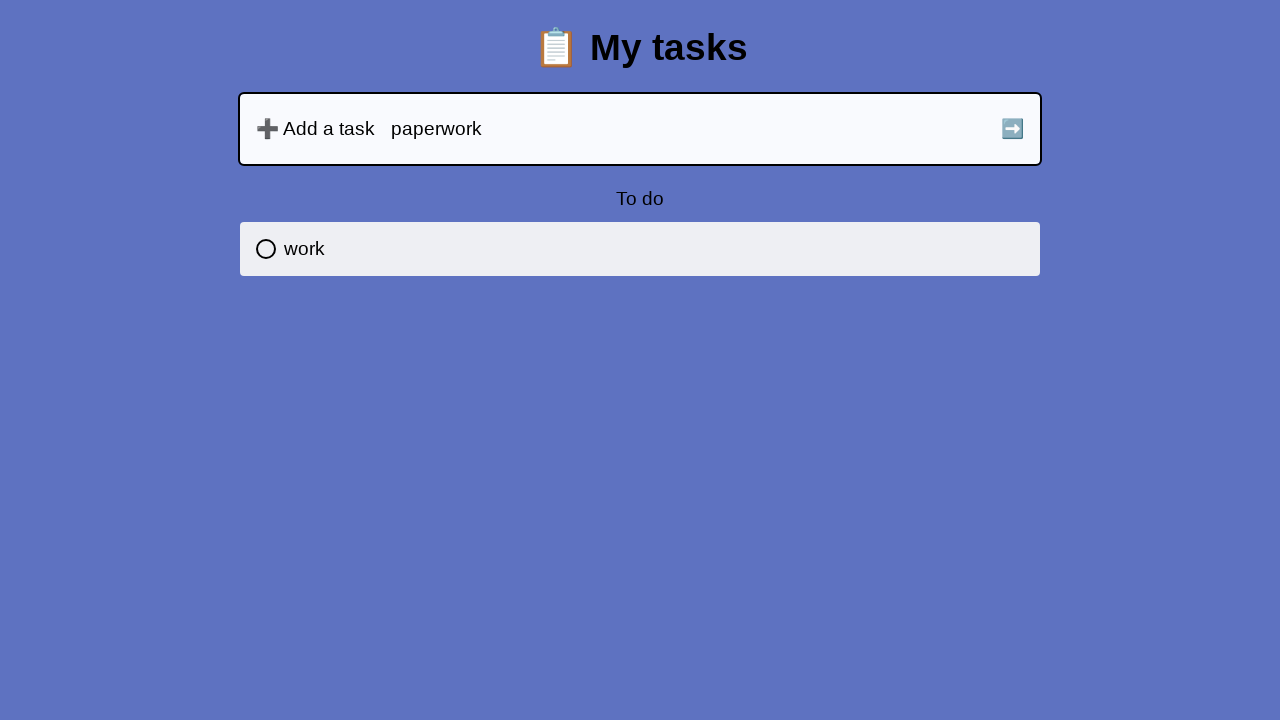

Clicked submit button to add 'paperwork' task at (1012, 129) on input[type='submit']
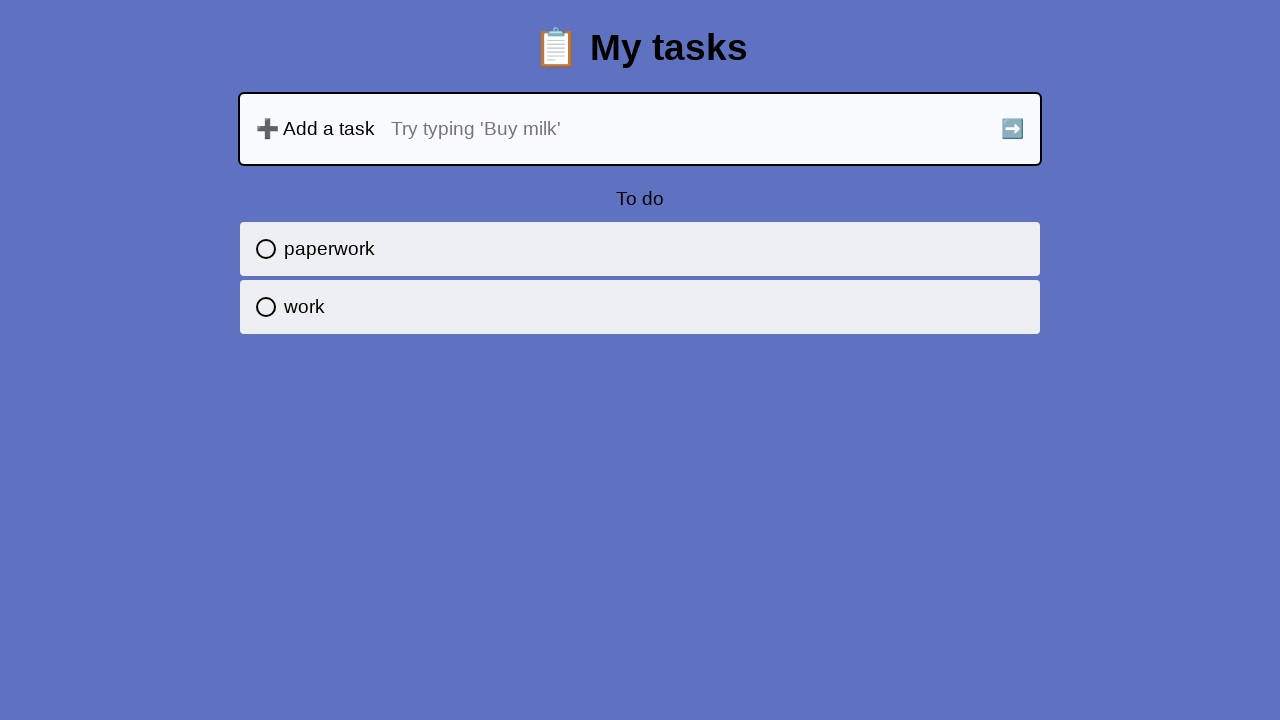

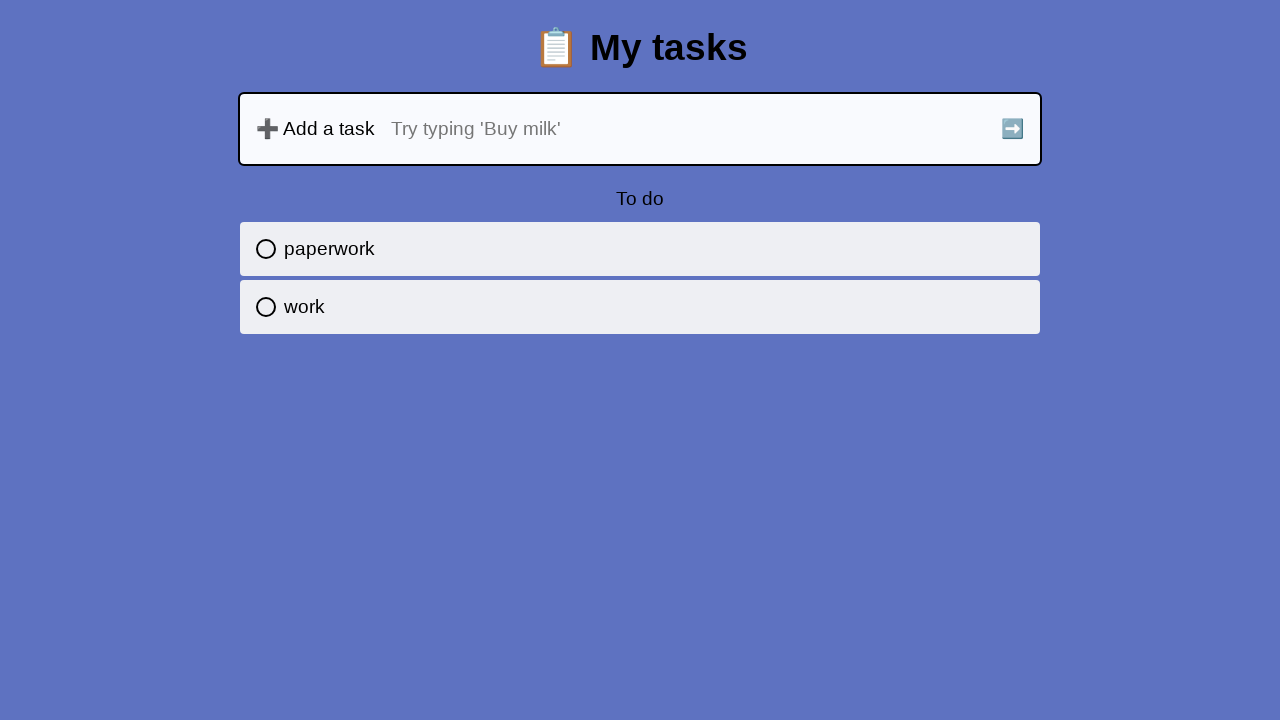